Verifies that the current URL matches the expected website URL

Starting URL: https://dribbble.com/

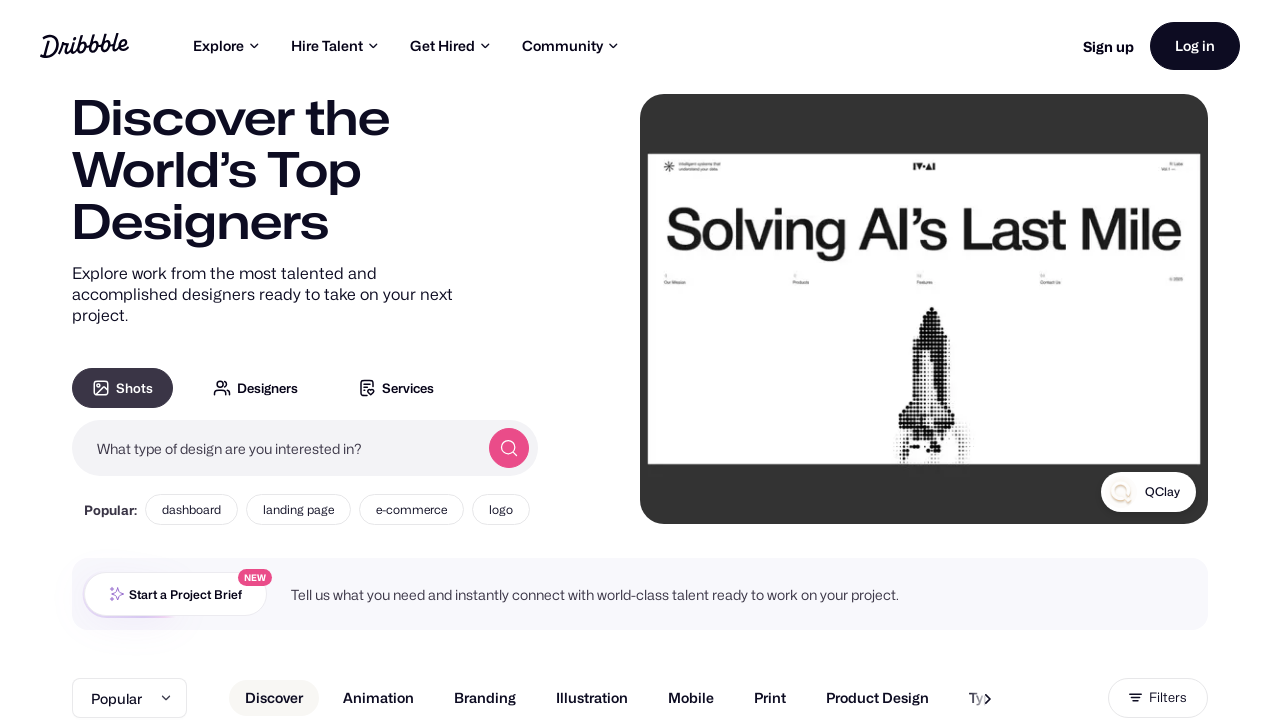

Retrieved current URL from page
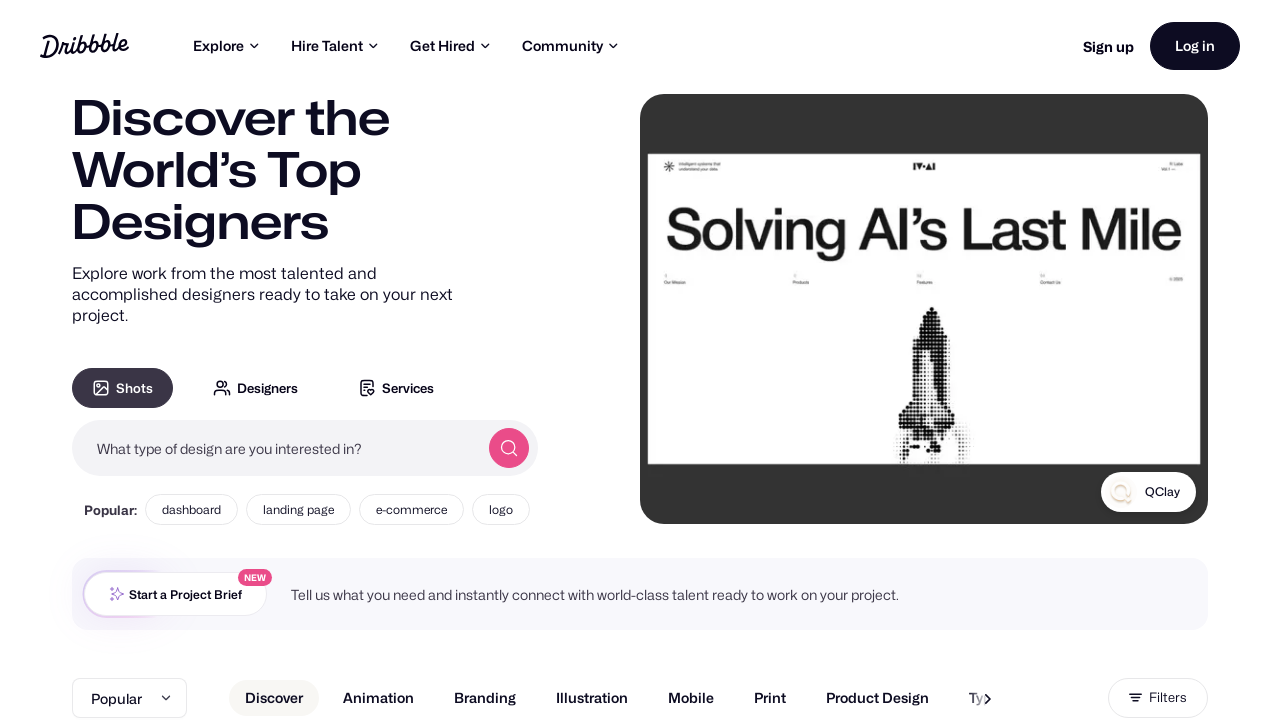

Set expected URL to https://dribbble.com/
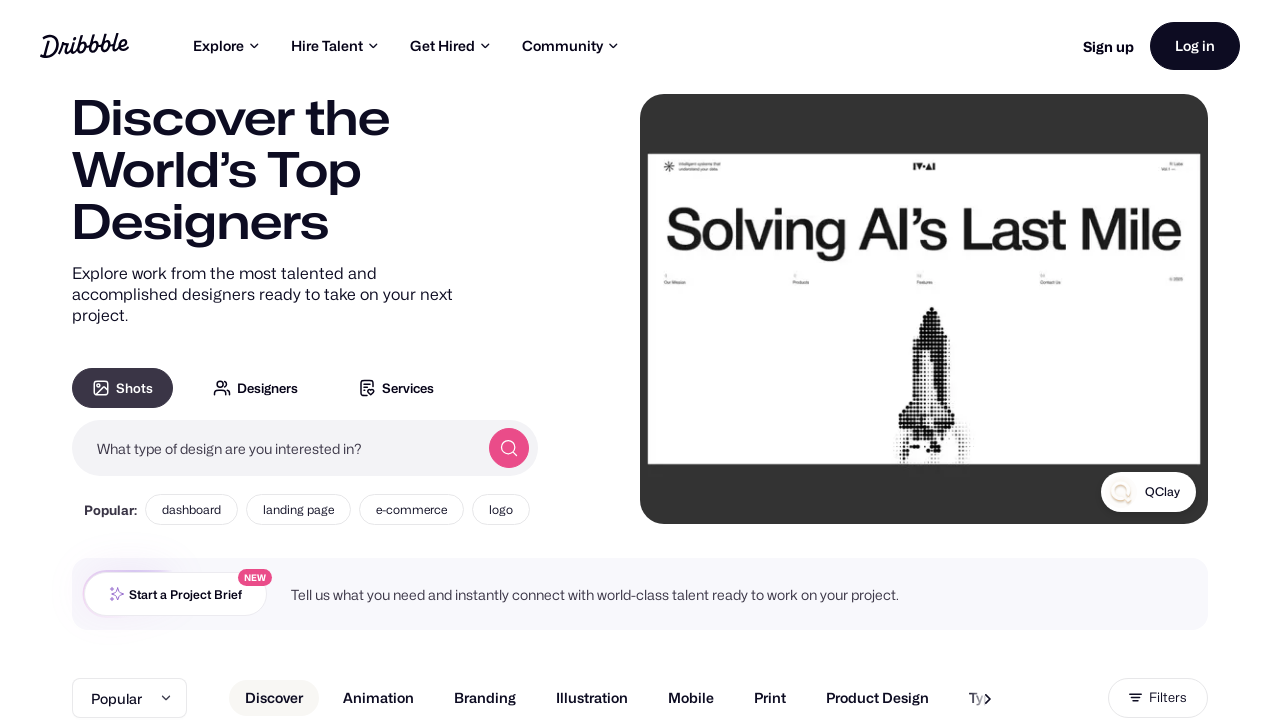

Verified that current URL matches expected URL https://dribbble.com/
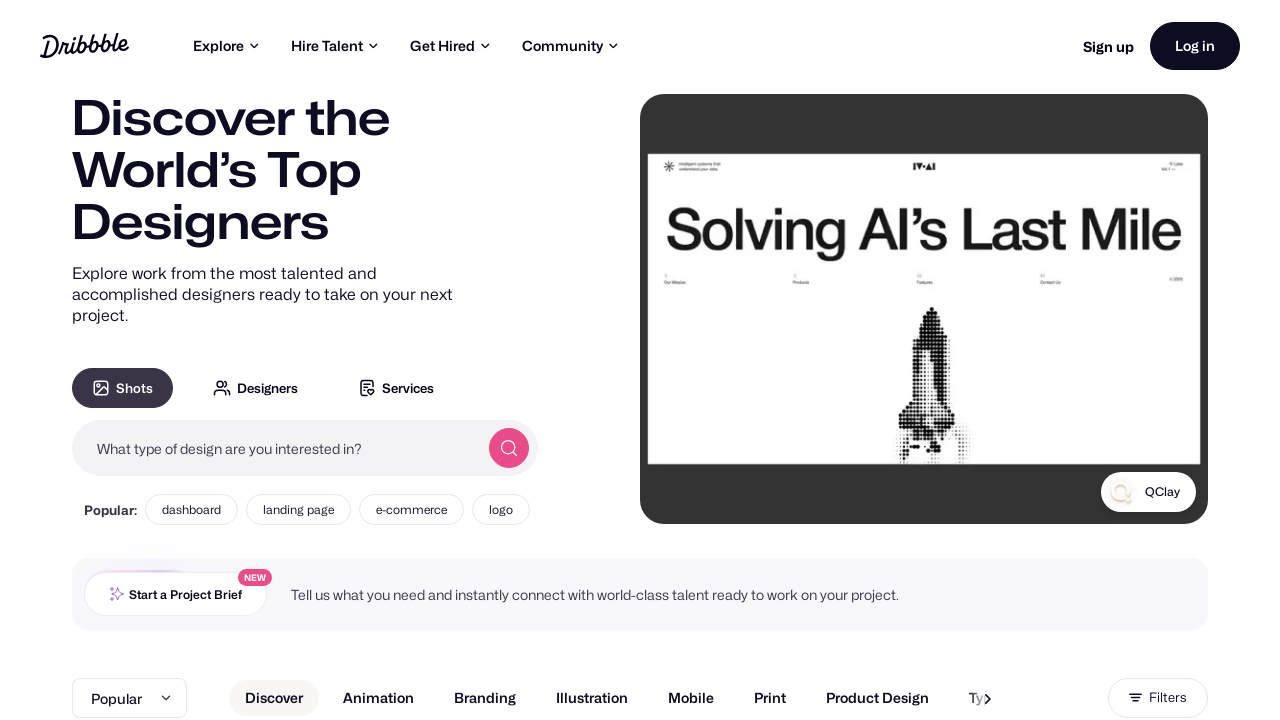

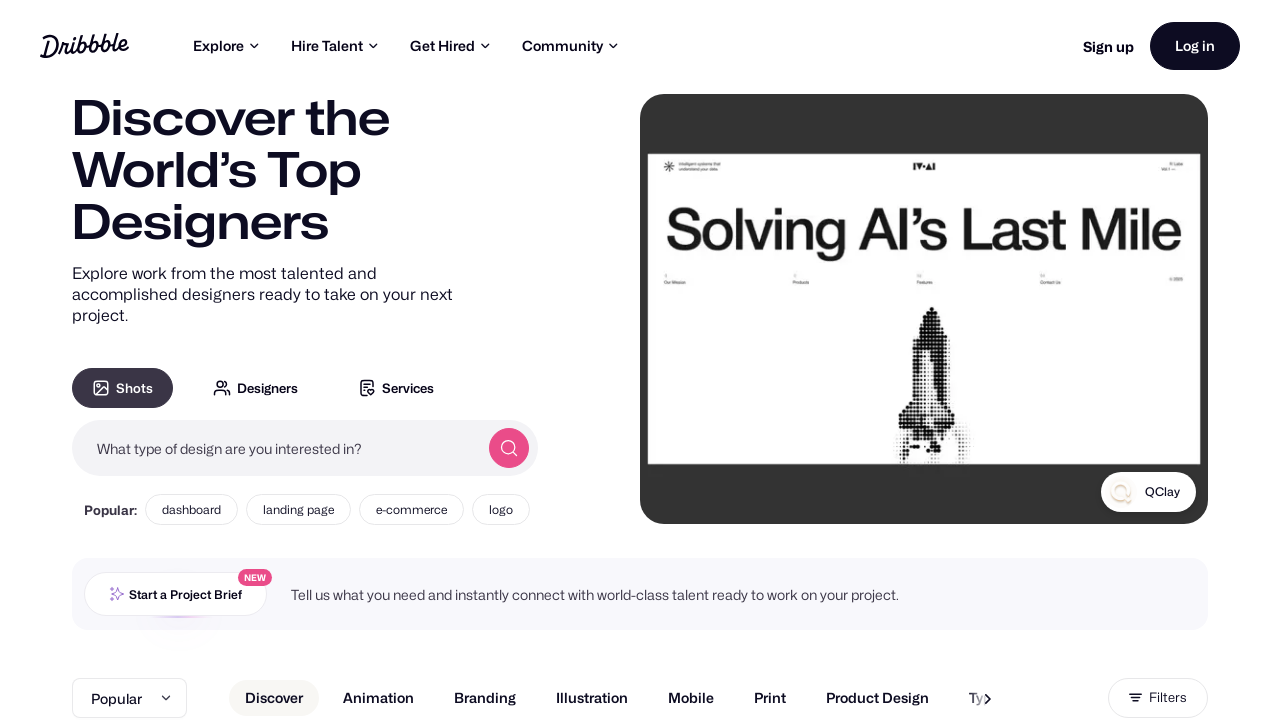